Tests the event filtering functionality on a basketball events website by clicking the filter button, filling in date range fields, selecting an event type, and submitting the search.

Starting URL: https://basketball.exposureevents.com/youth-basketball-events

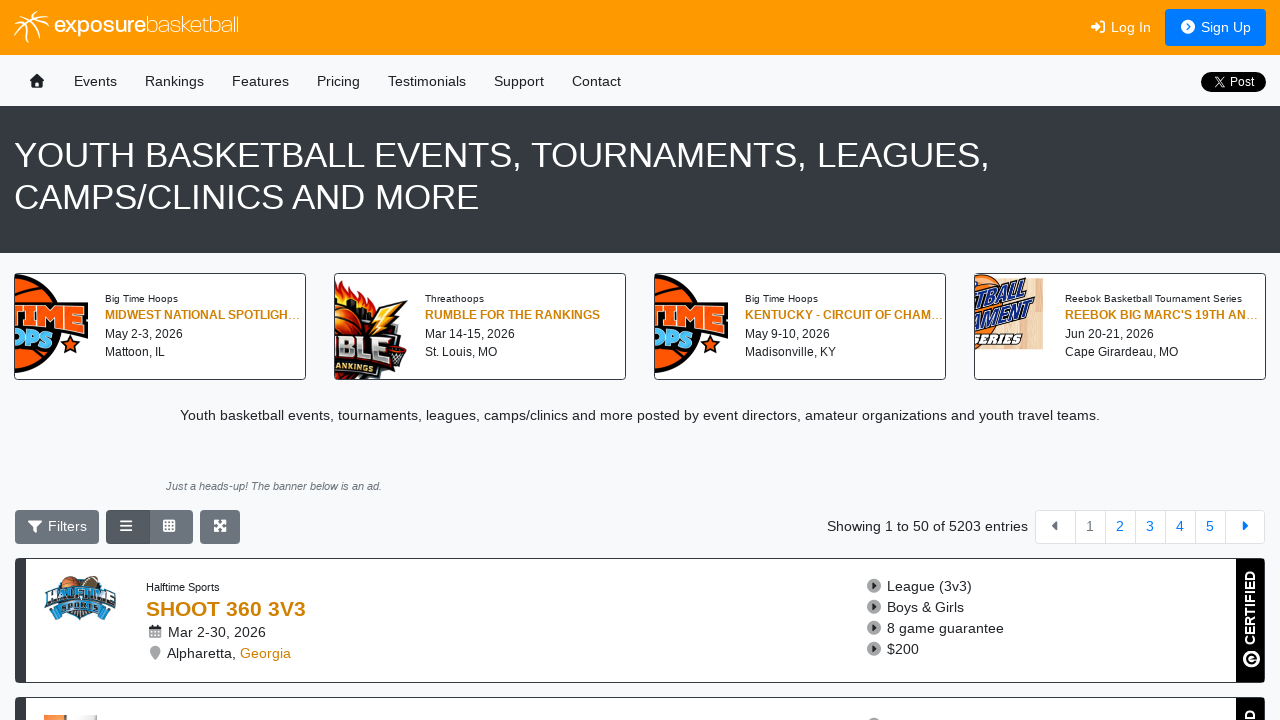

Filter button became visible
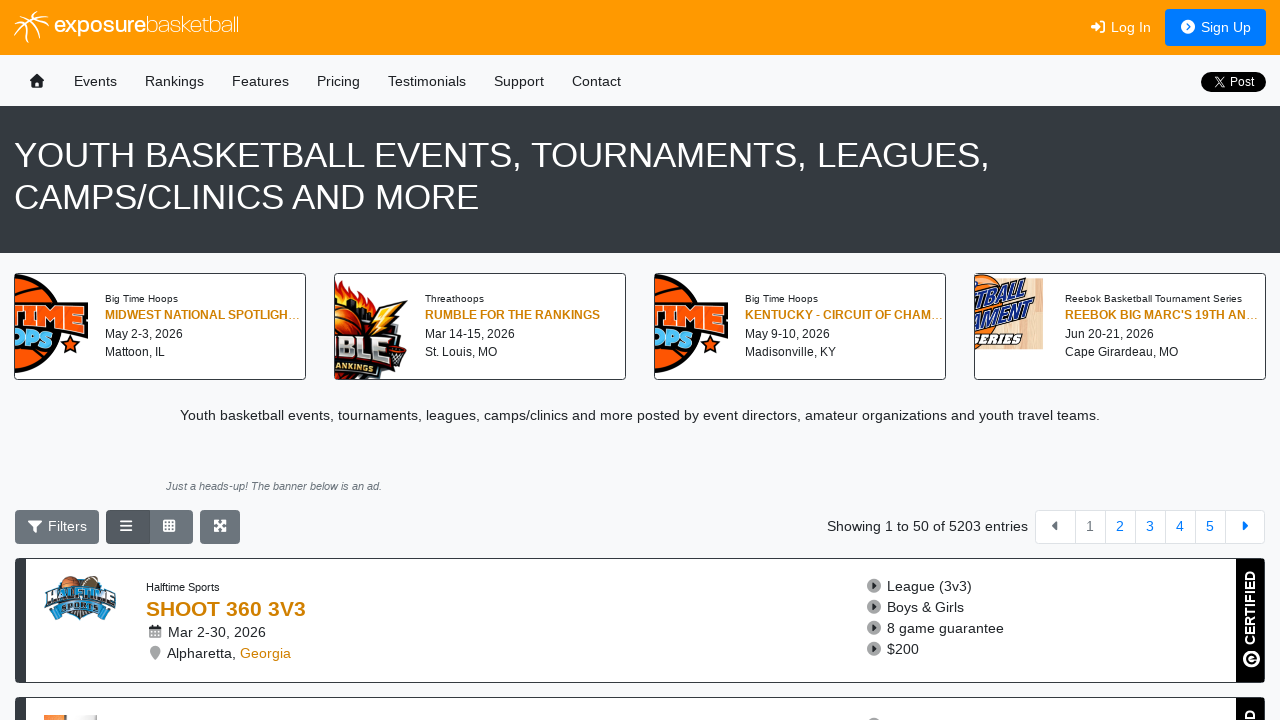

Clicked filter button at (57, 527) on button.btn.btn-secondary
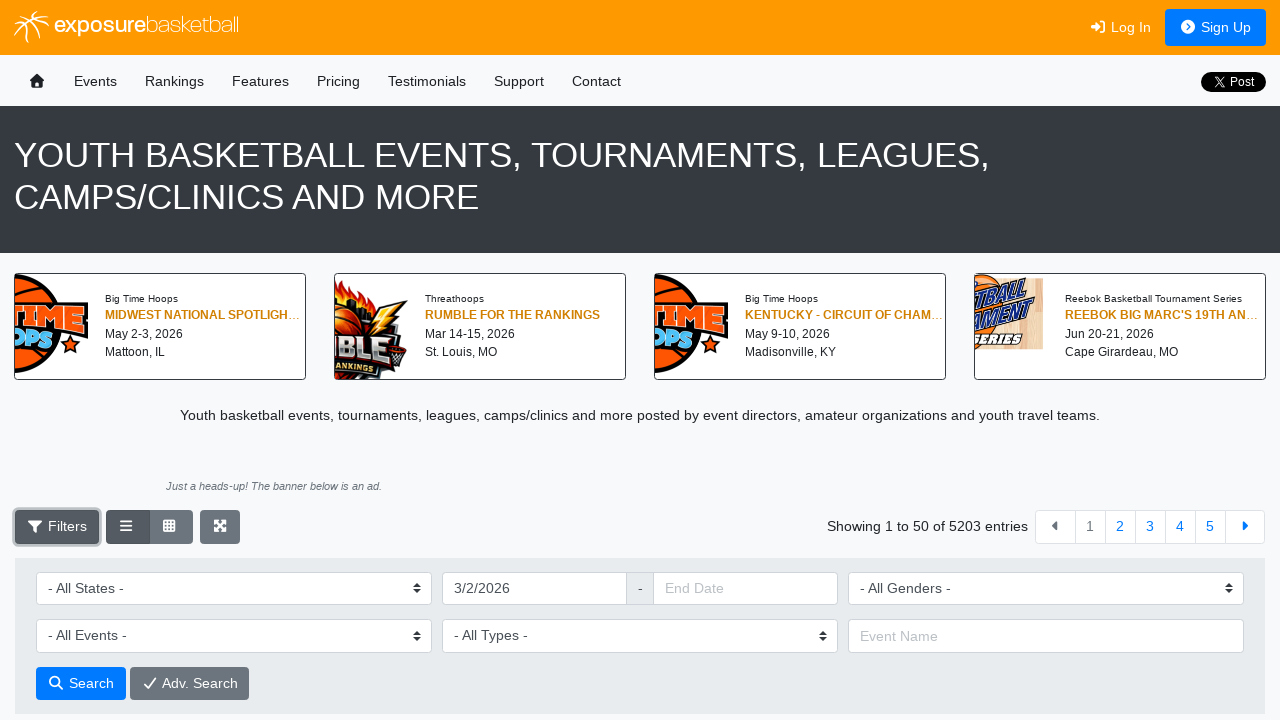

Scrolled down 300 pixels
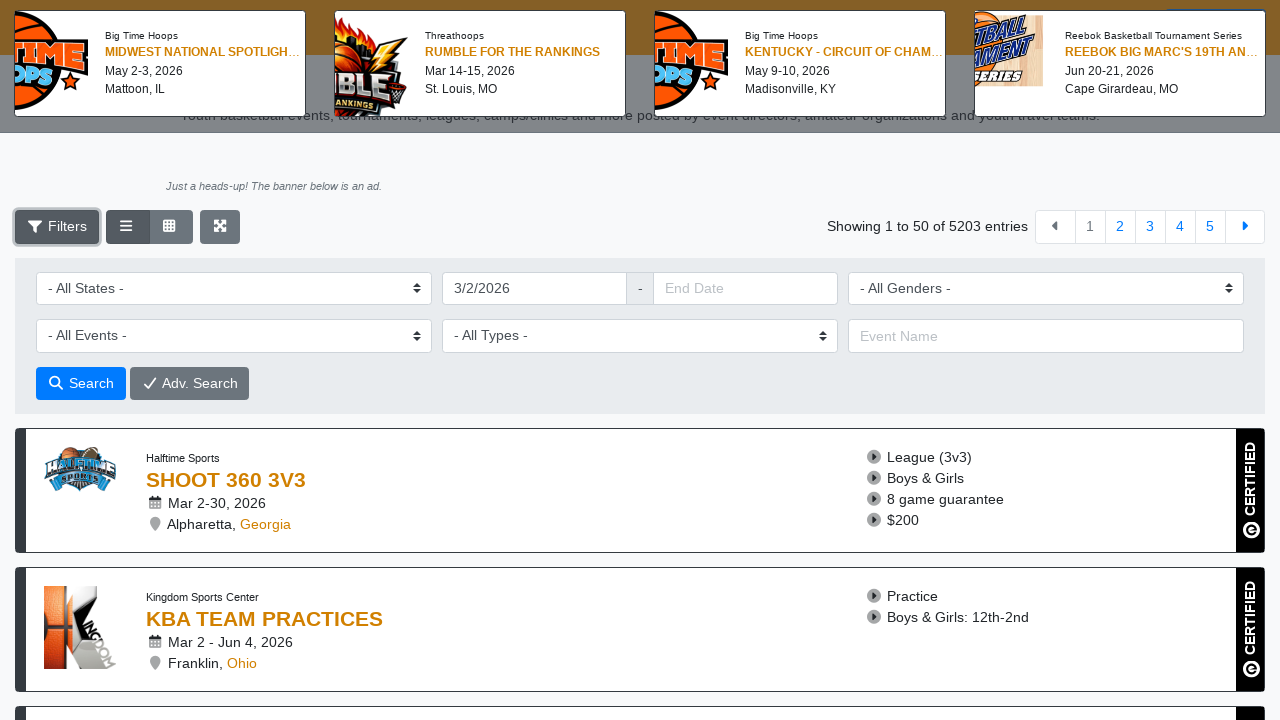

Triple-clicked start date field to select all at (534, 288) on #StartDateString
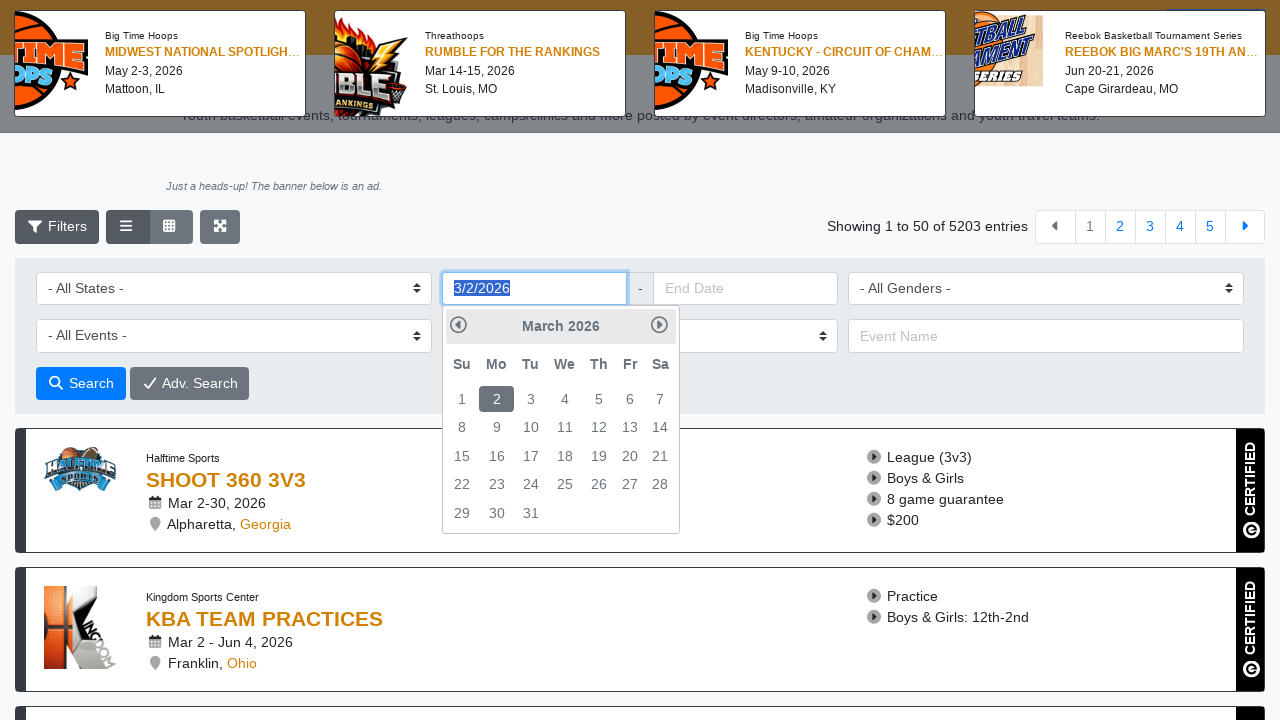

Cleared start date field
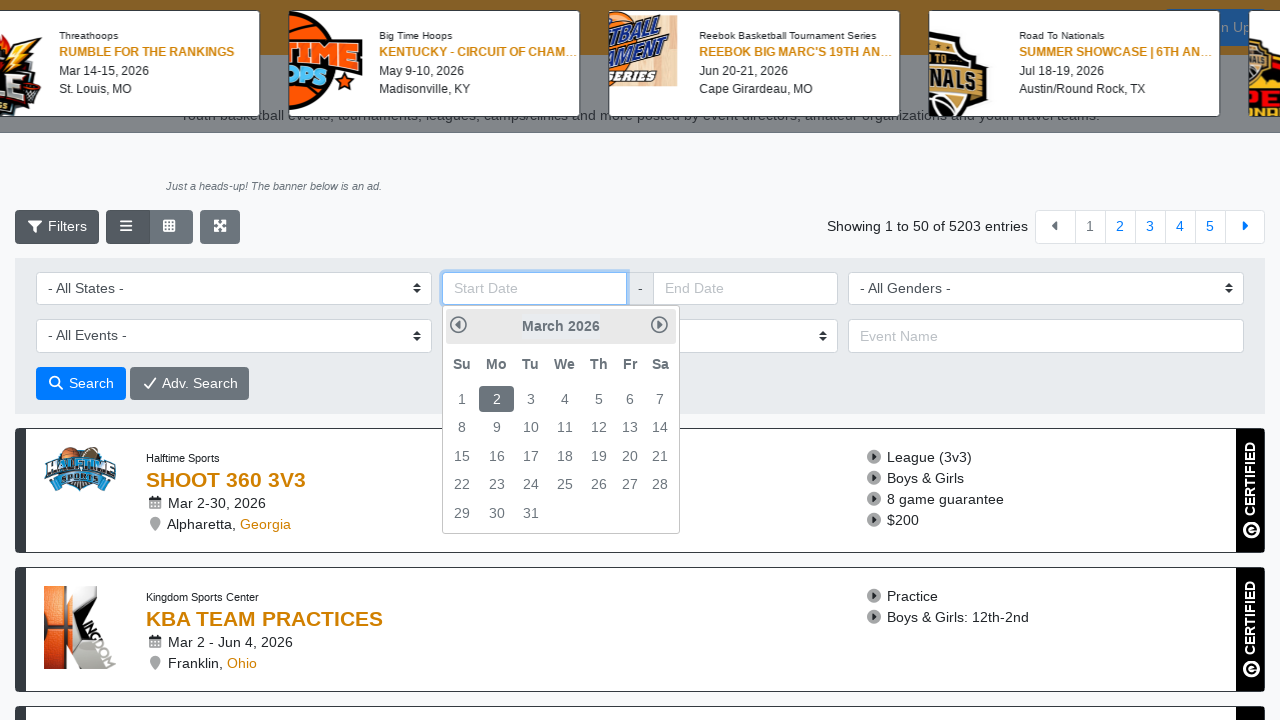

Filled start date field with '01/01/2025' on #StartDateString
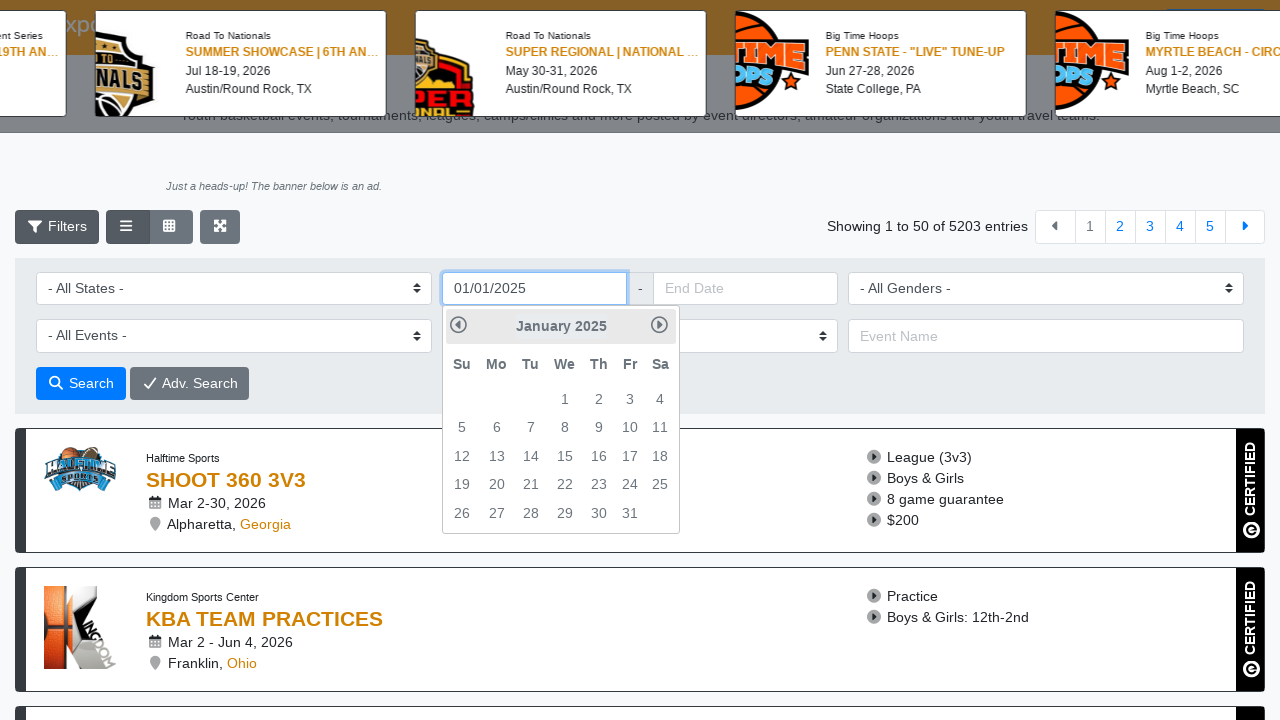

Filled end date field with '12/31/2025' on #EndDateString
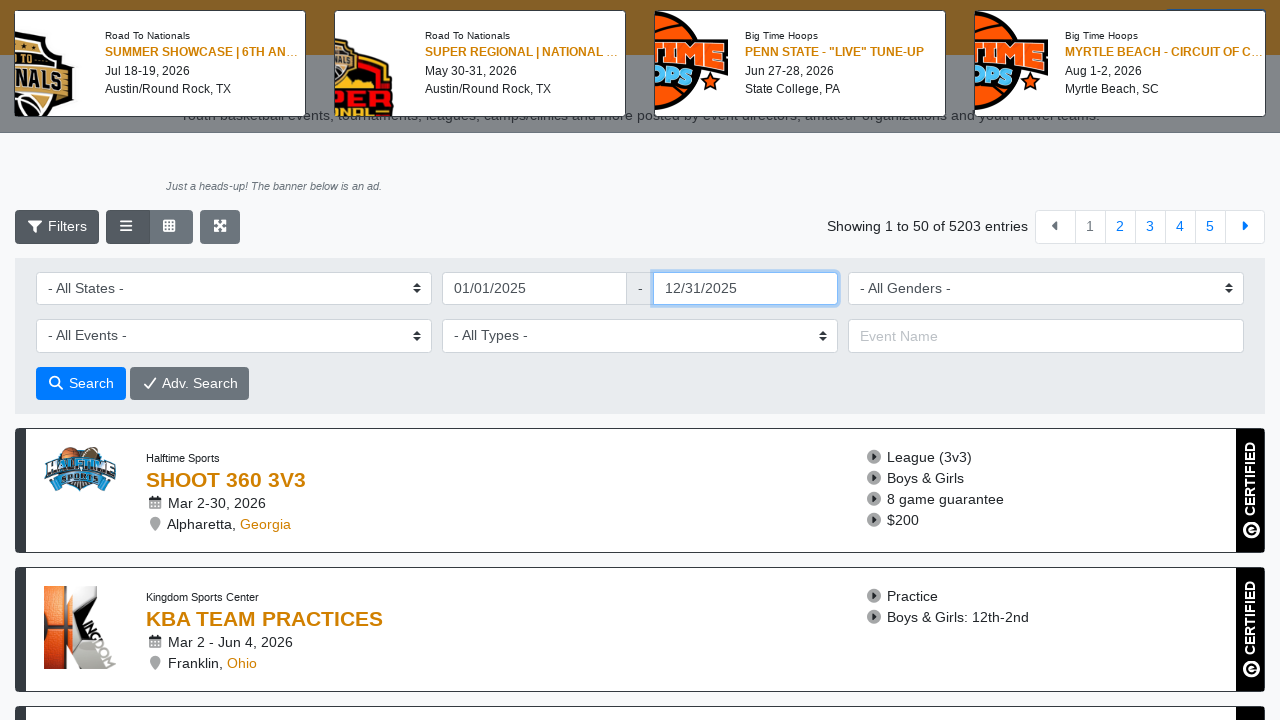

Selected 'Tournament' from event type dropdown on #EventType
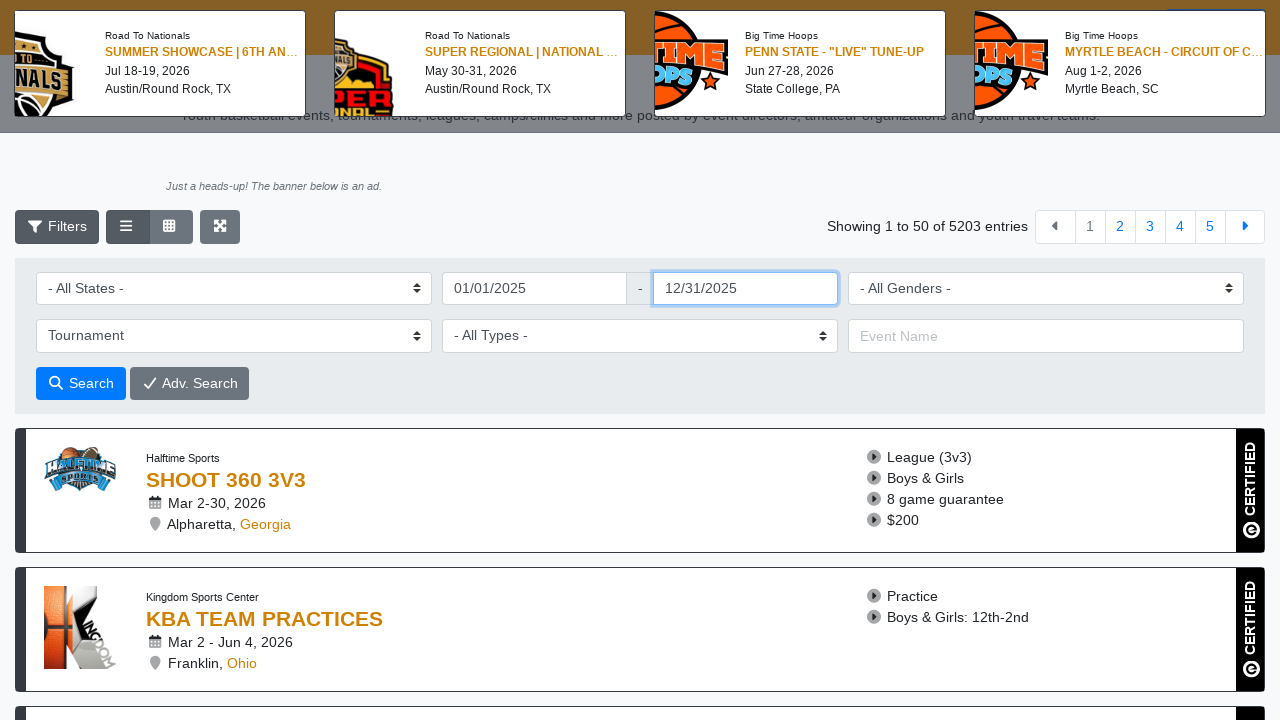

Clicked search button to apply filters at (81, 383) on button:has-text('Search')
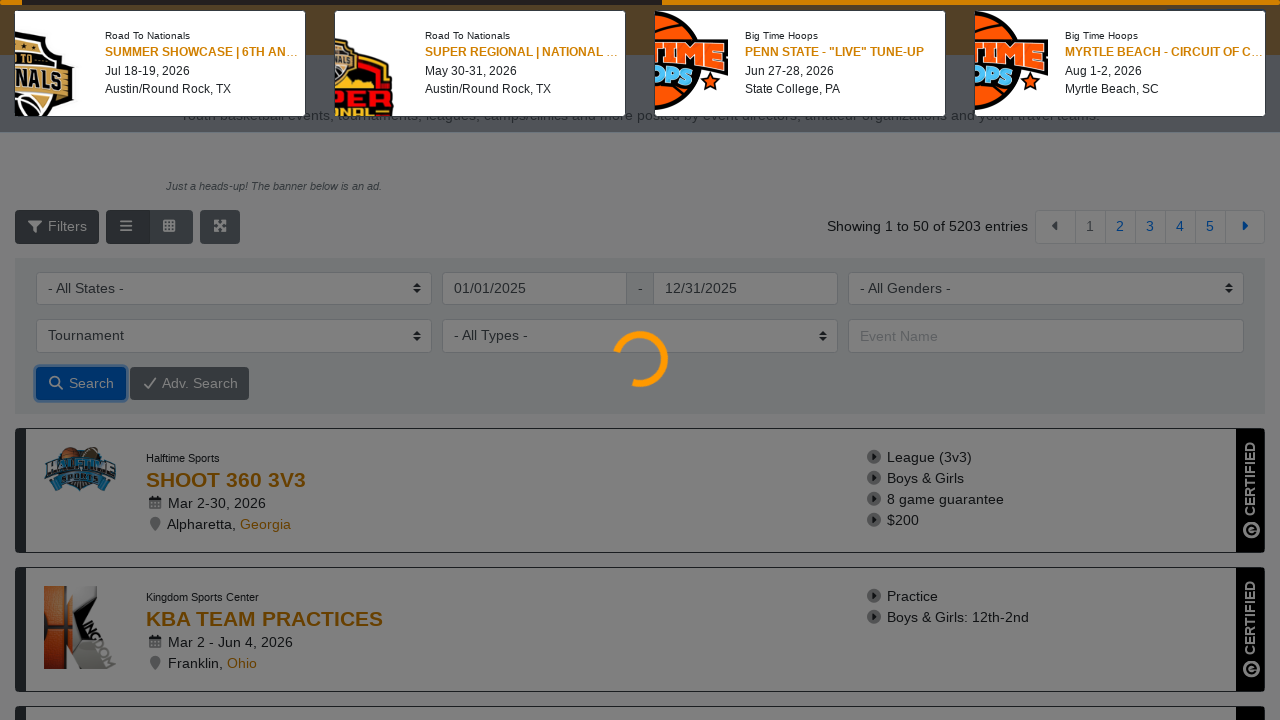

Filtered event results loaded successfully
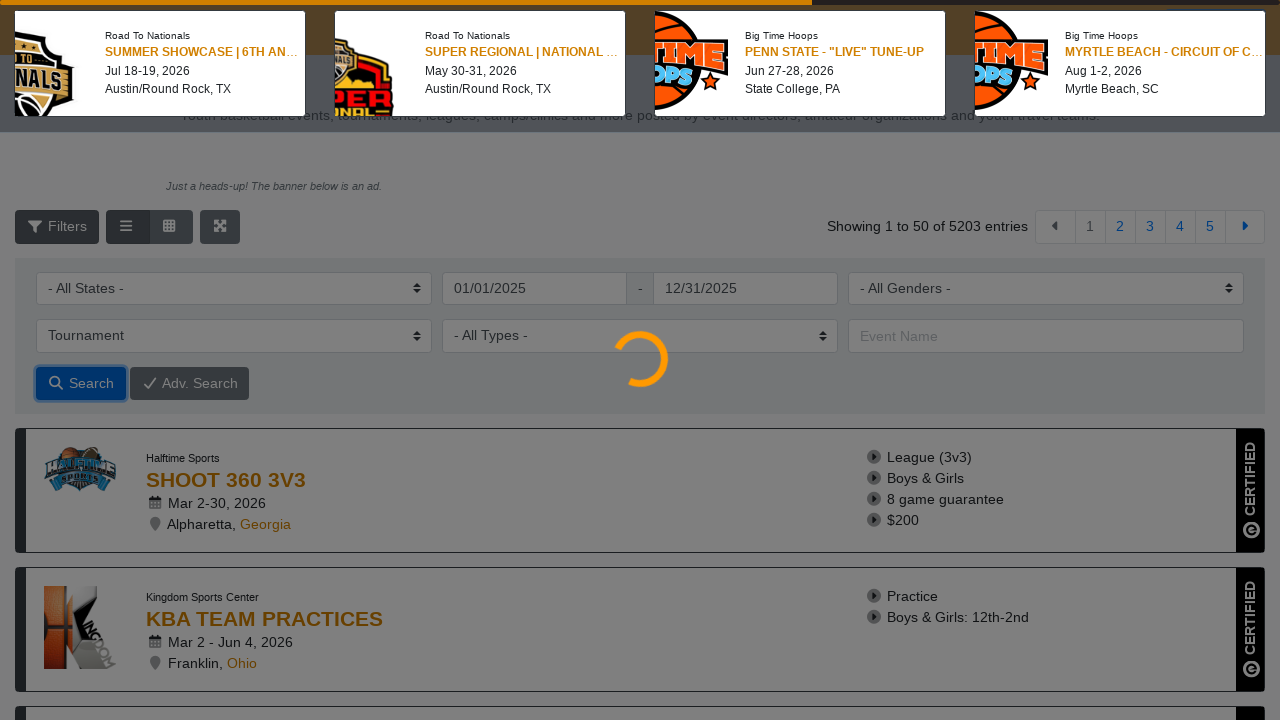

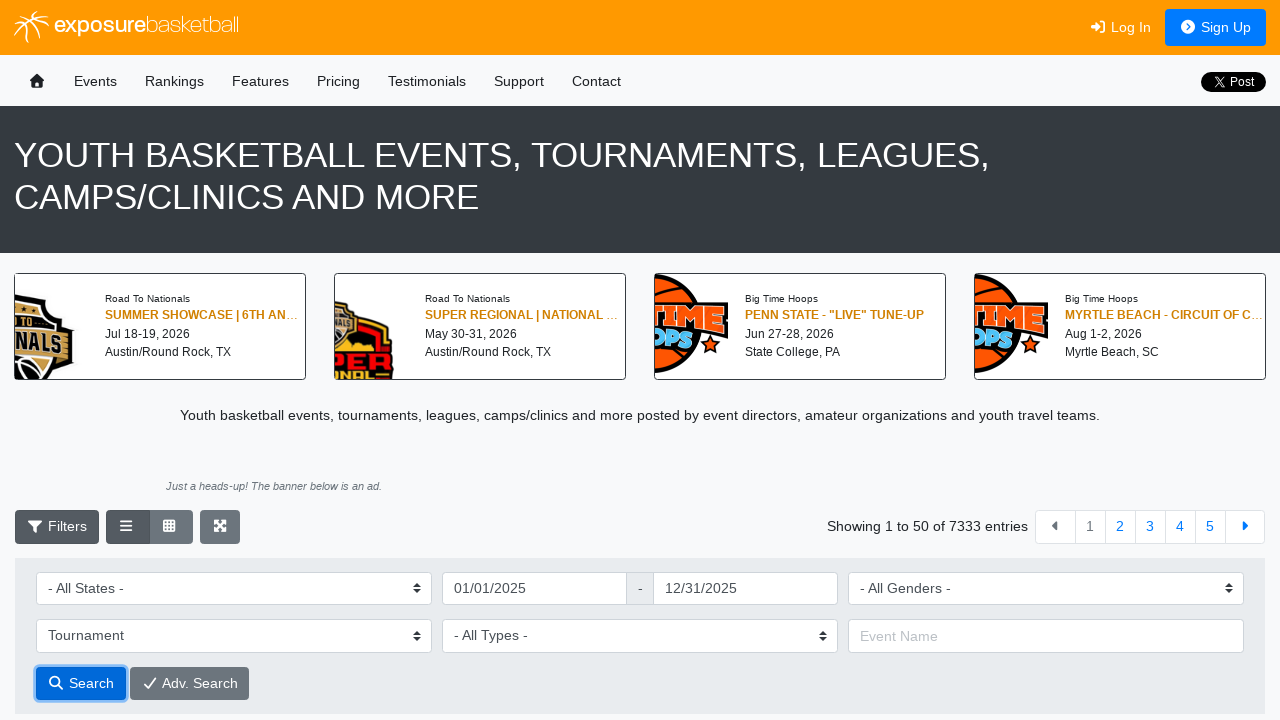